Tests scrolling by a specific amount to bring the "Learn More" button into the viewport

Starting URL: https://www.selenium.dev/

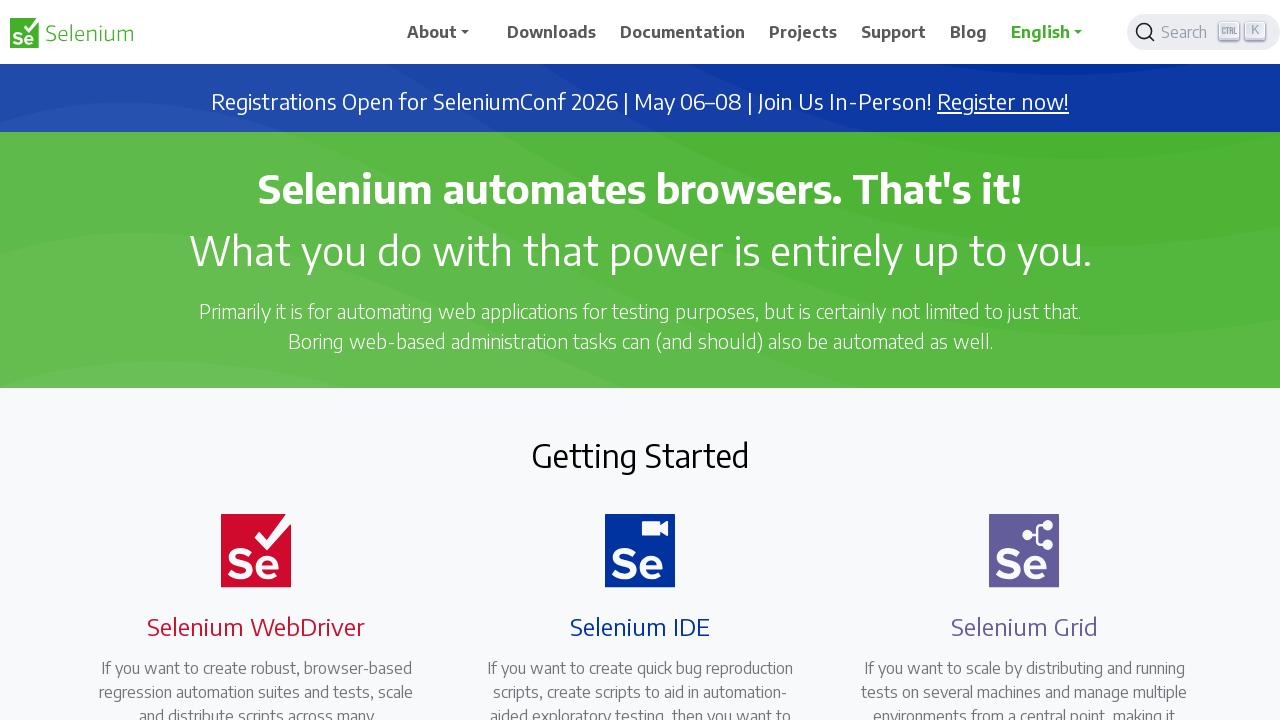

Located the 'Learn More' button element
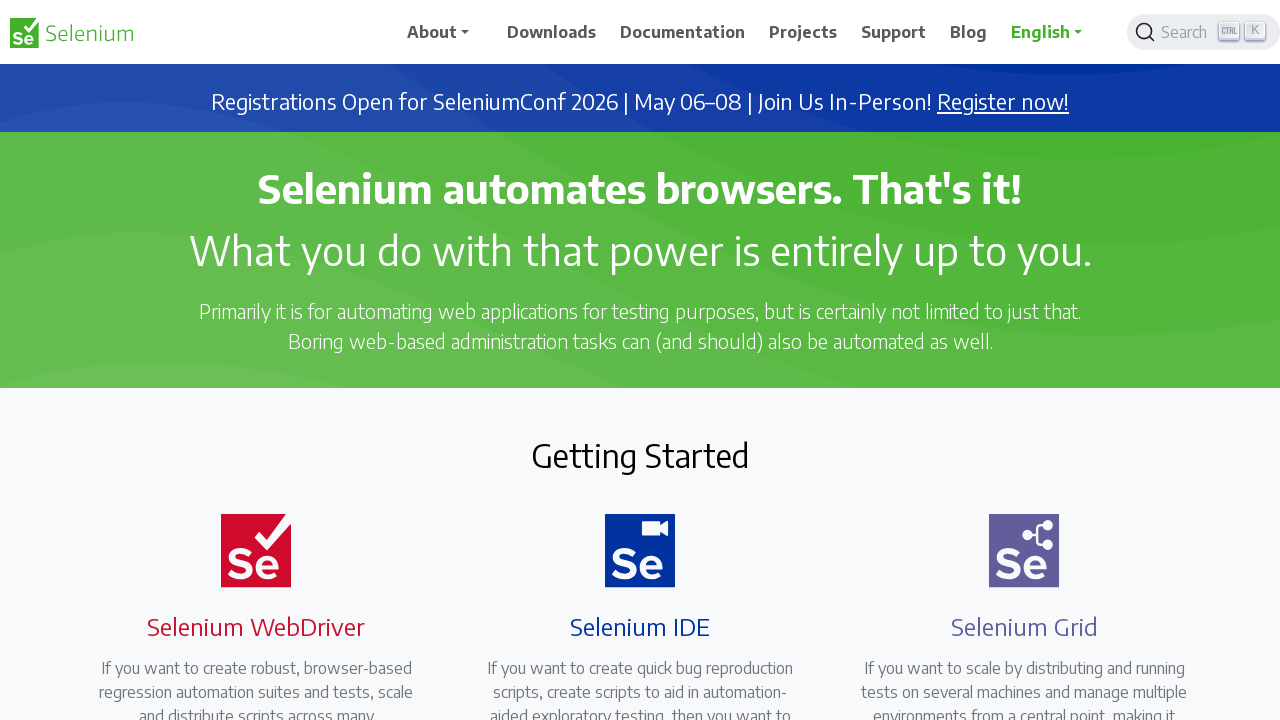

Retrieved bounding box of the 'Learn More' button
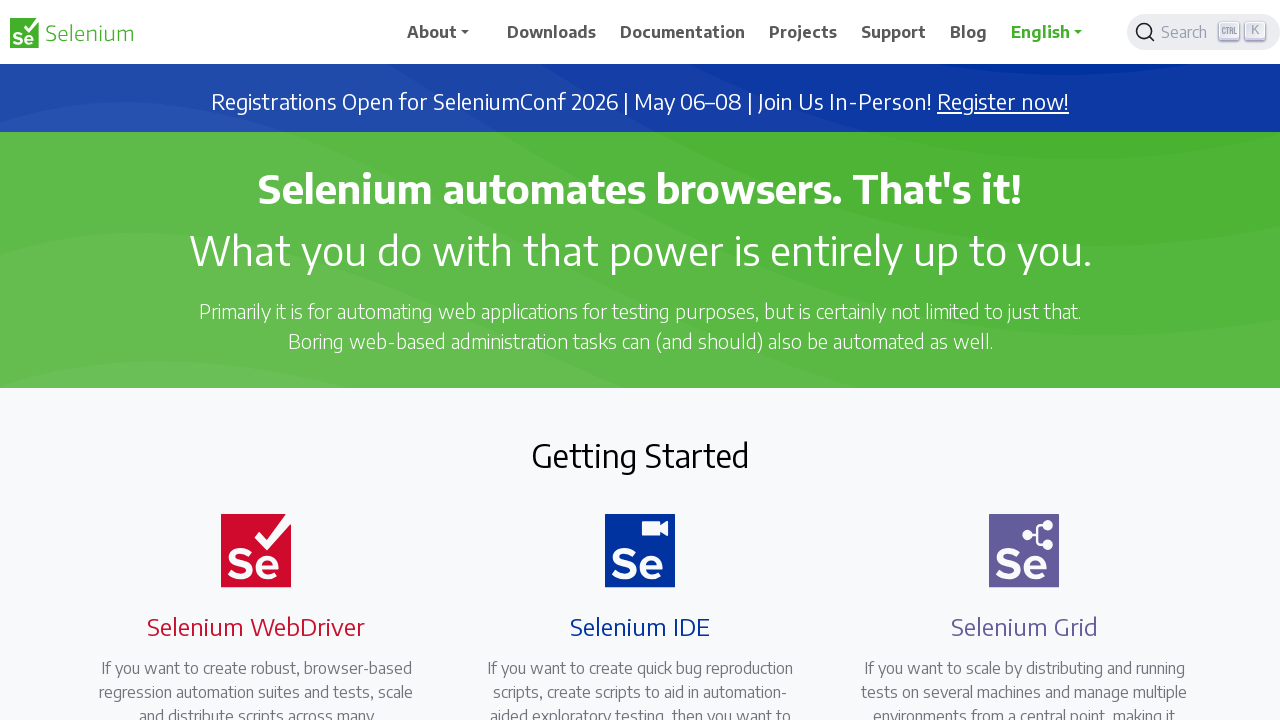

Calculated y position for scrolling: 2383px
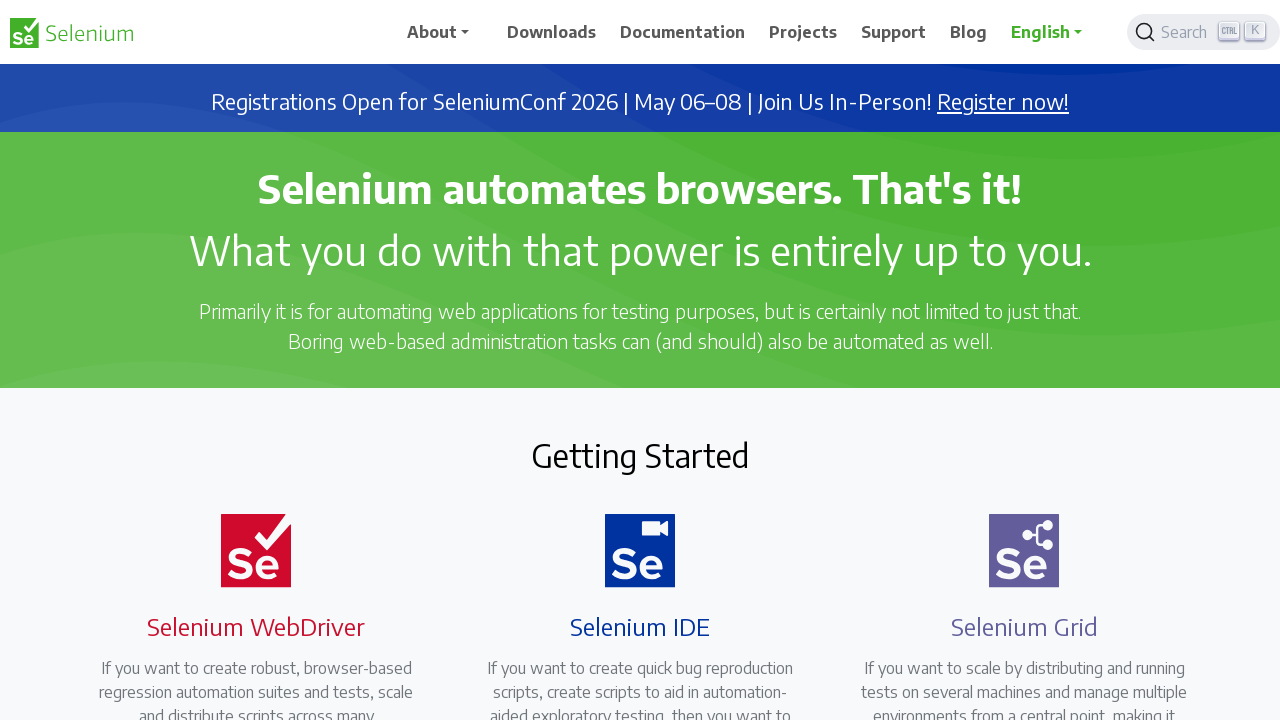

Scrolled down by 2383px to bring 'Learn More' button into viewport
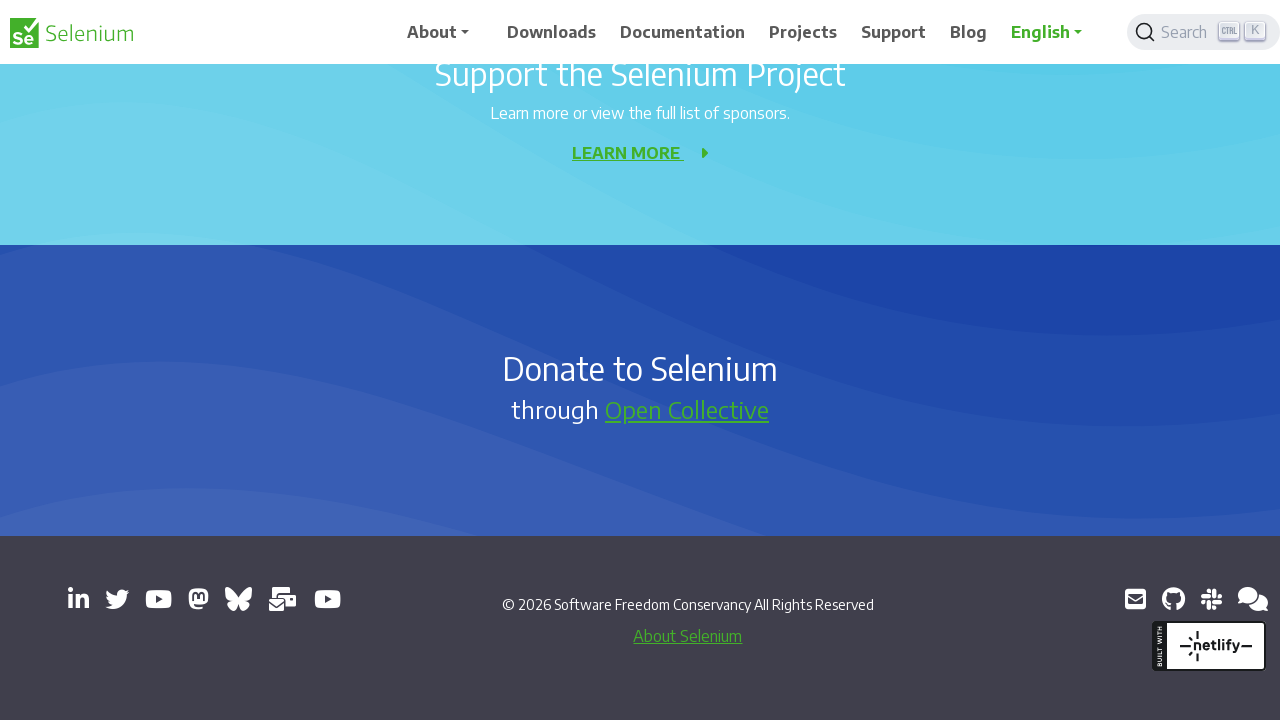

Verified that 'Learn More' button is now visible in viewport
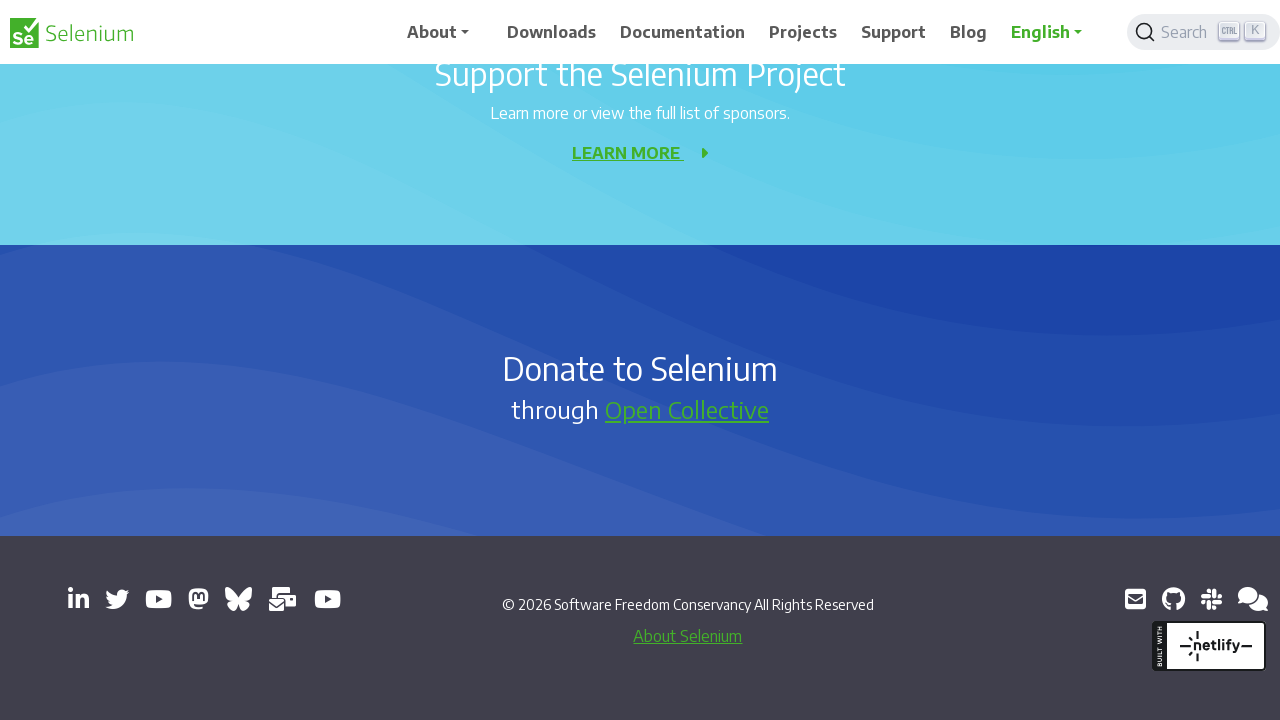

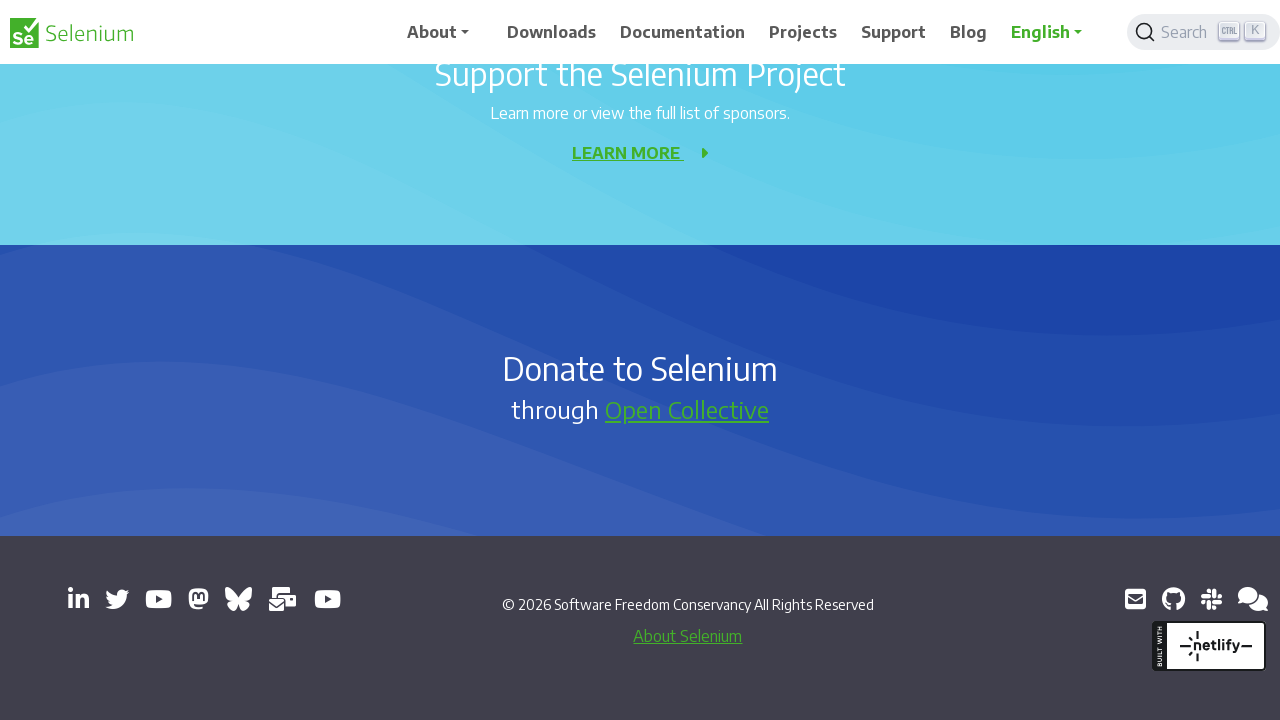